Tests dynamic controls functionality by clicking the Enable button to enable an input field, then typing text into the newly enabled input field.

Starting URL: https://the-internet.herokuapp.com/dynamic_controls

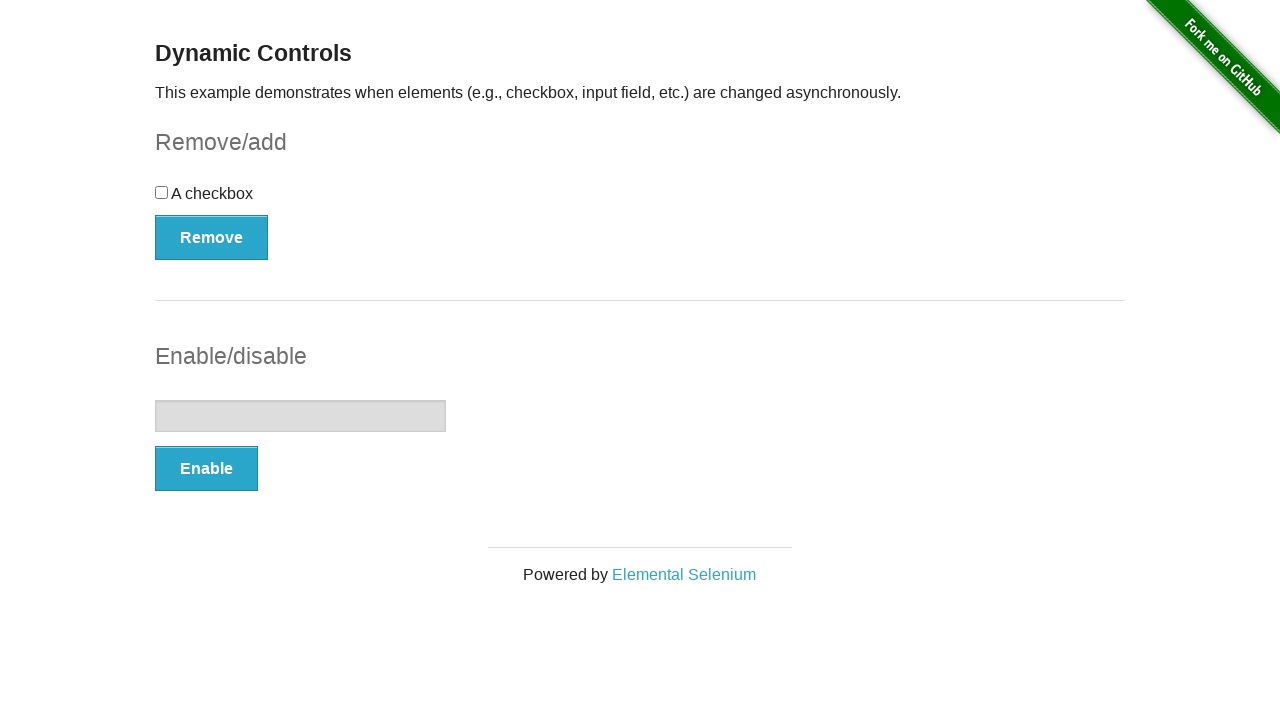

Waited for Enable button to be visible
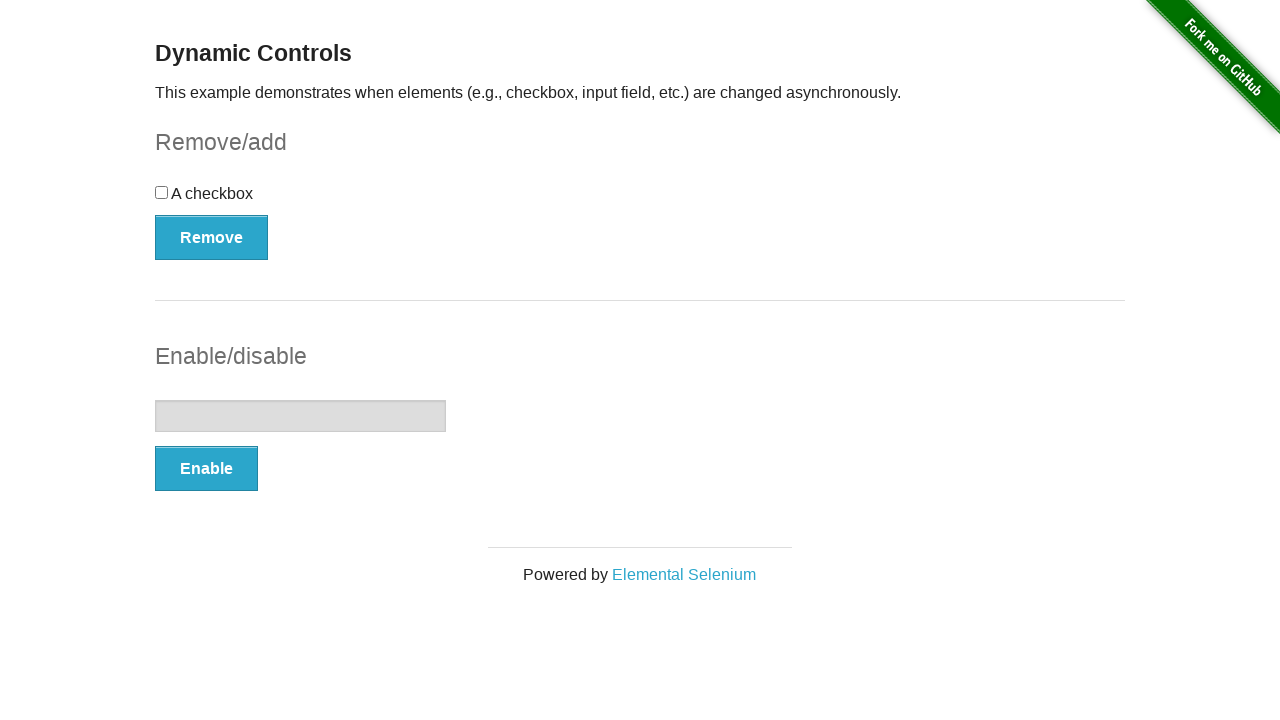

Clicked Enable button to enable input field at (206, 469) on xpath=//div[@id='content']/div[1]/form[2]/button
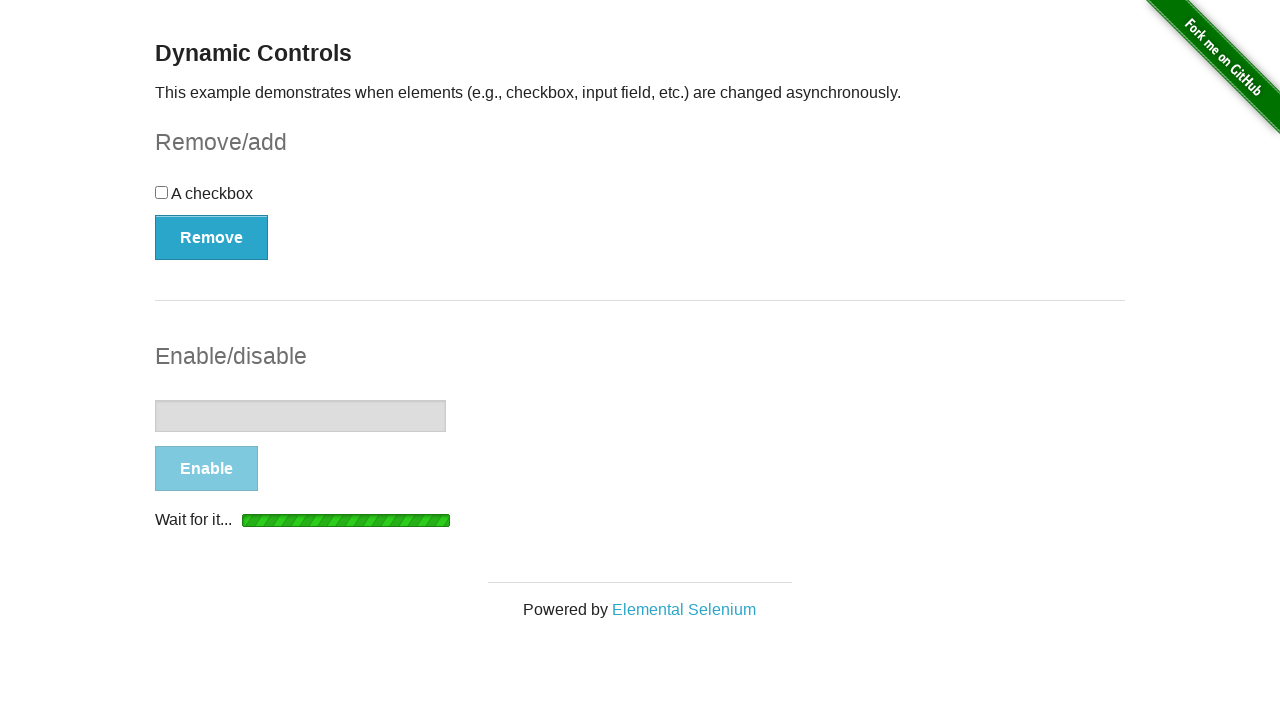

Waited for input field to become visible and enabled
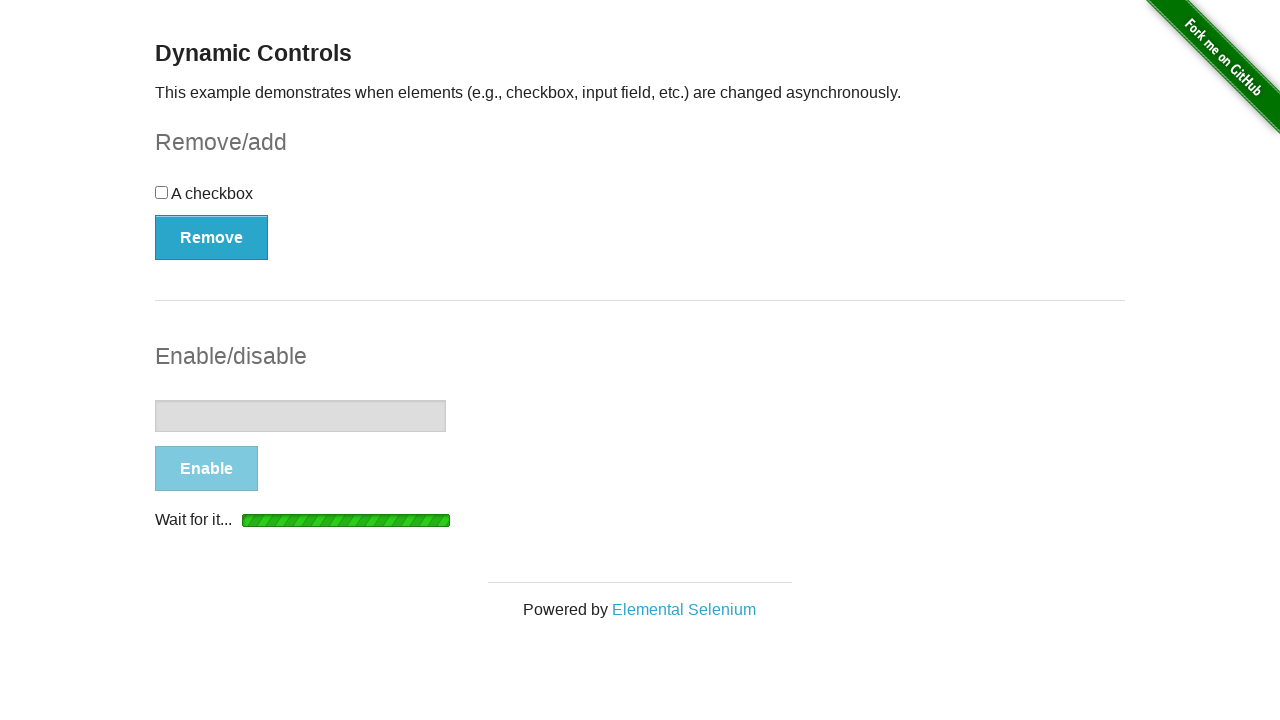

Typed 'Hi Kowsi' into the enabled input field on input[type='text']
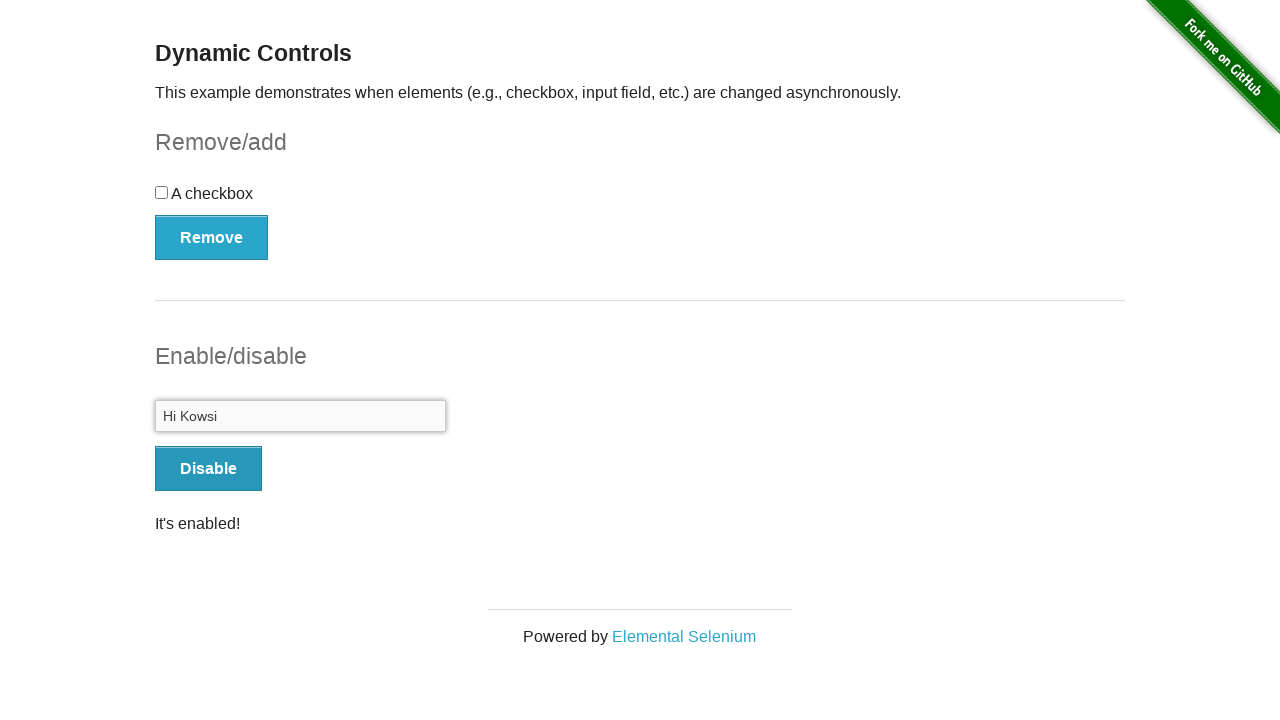

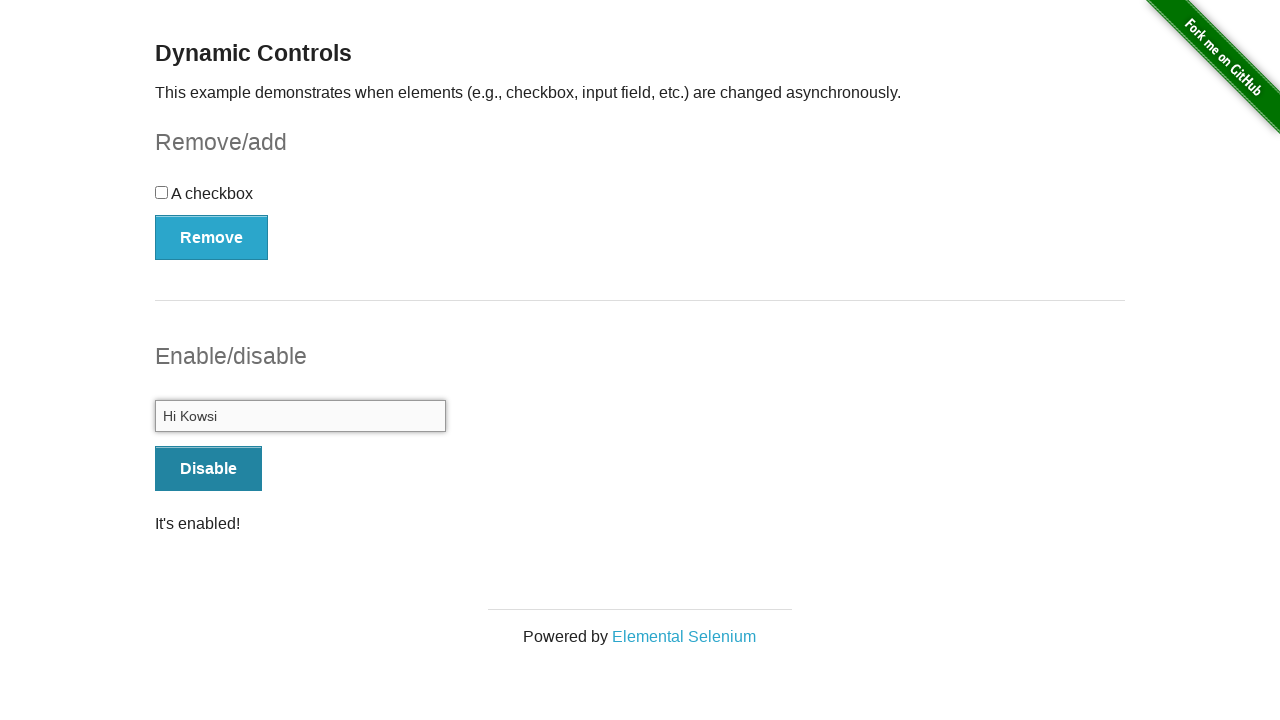